Visits Walmart website and verifies that the page title contains relevant text matching the URL

Starting URL: https://walmart.com

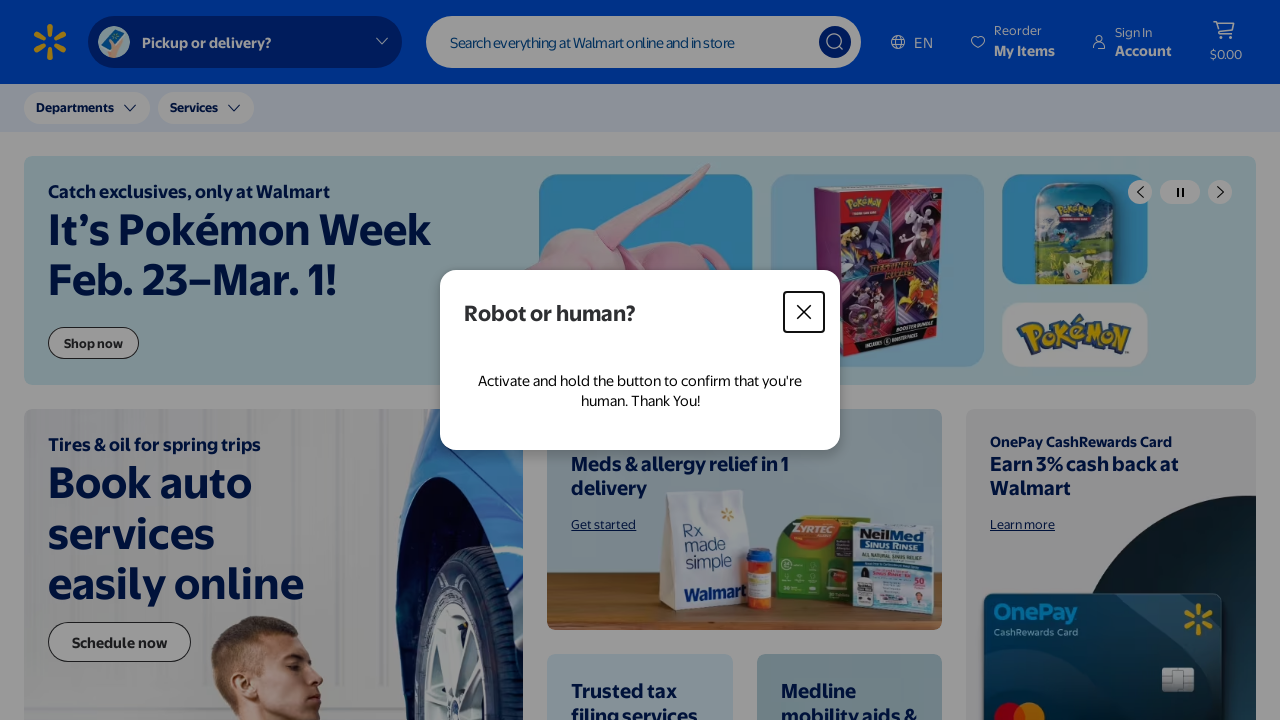

Waited for page to load (domcontentloaded)
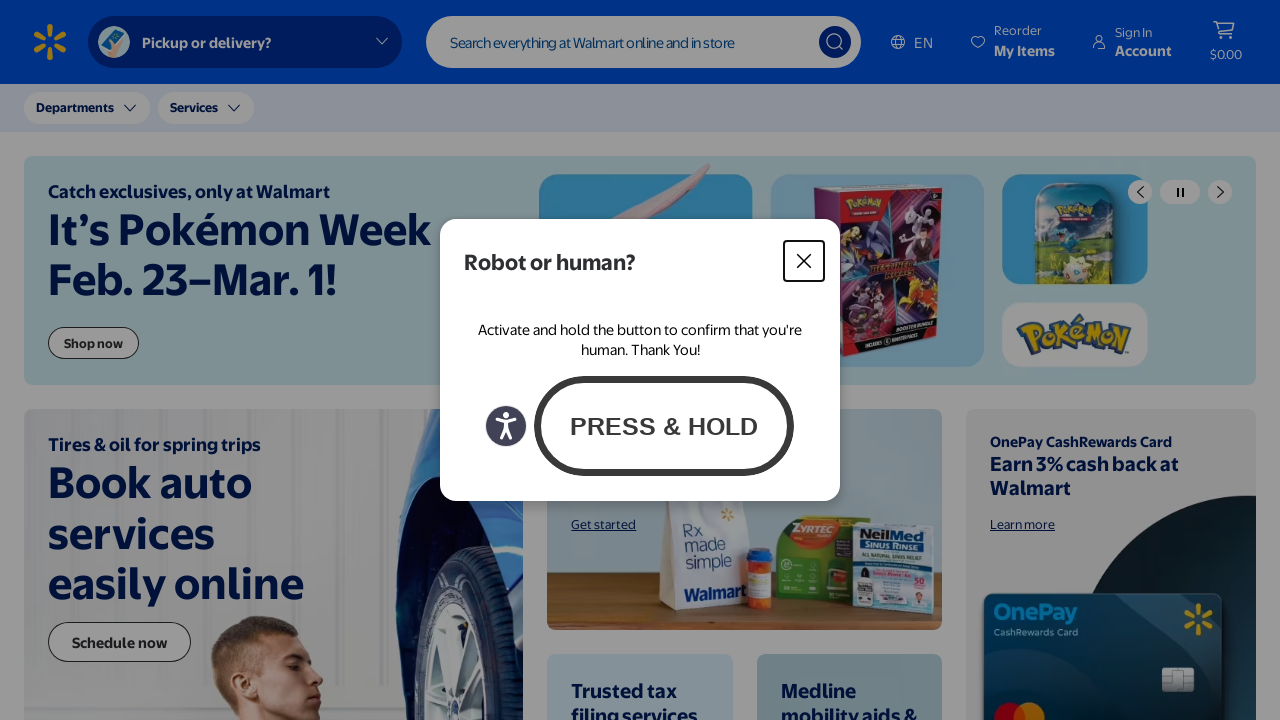

Retrieved page title: 'Walmart | Save Money. Live better.'
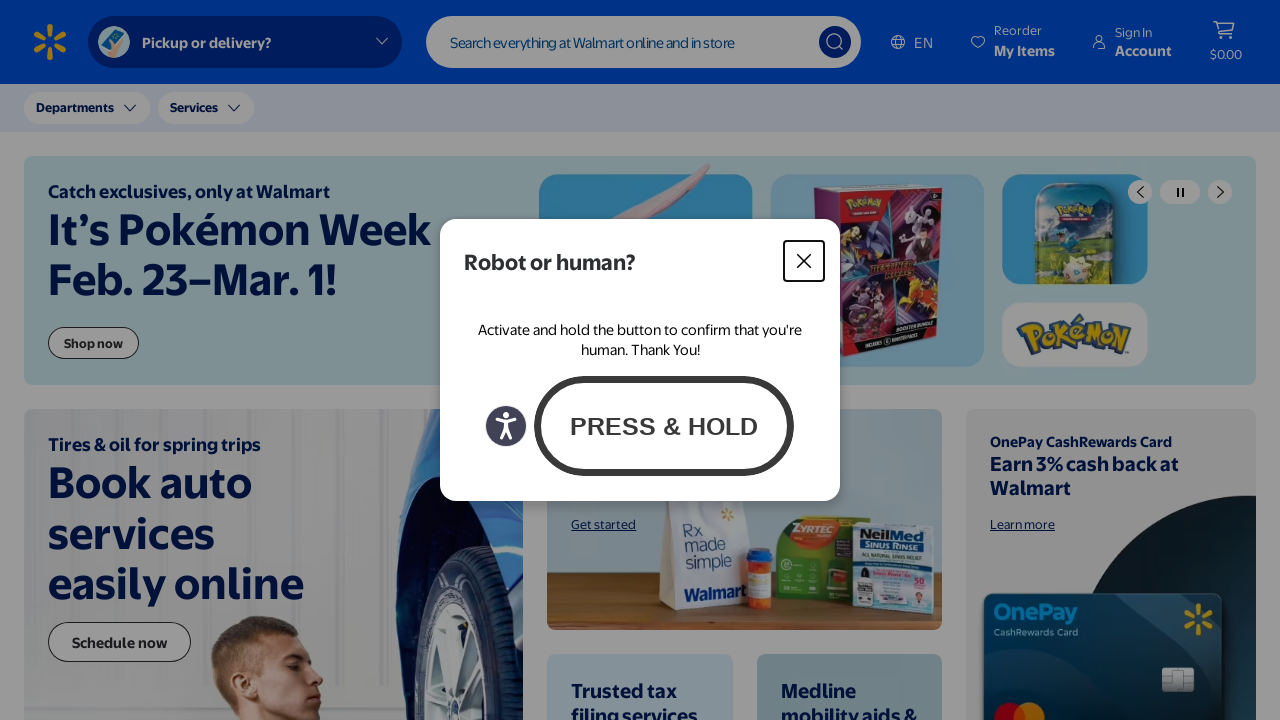

Normalized title to 'walmart|savemoney.livebetter.' for comparison
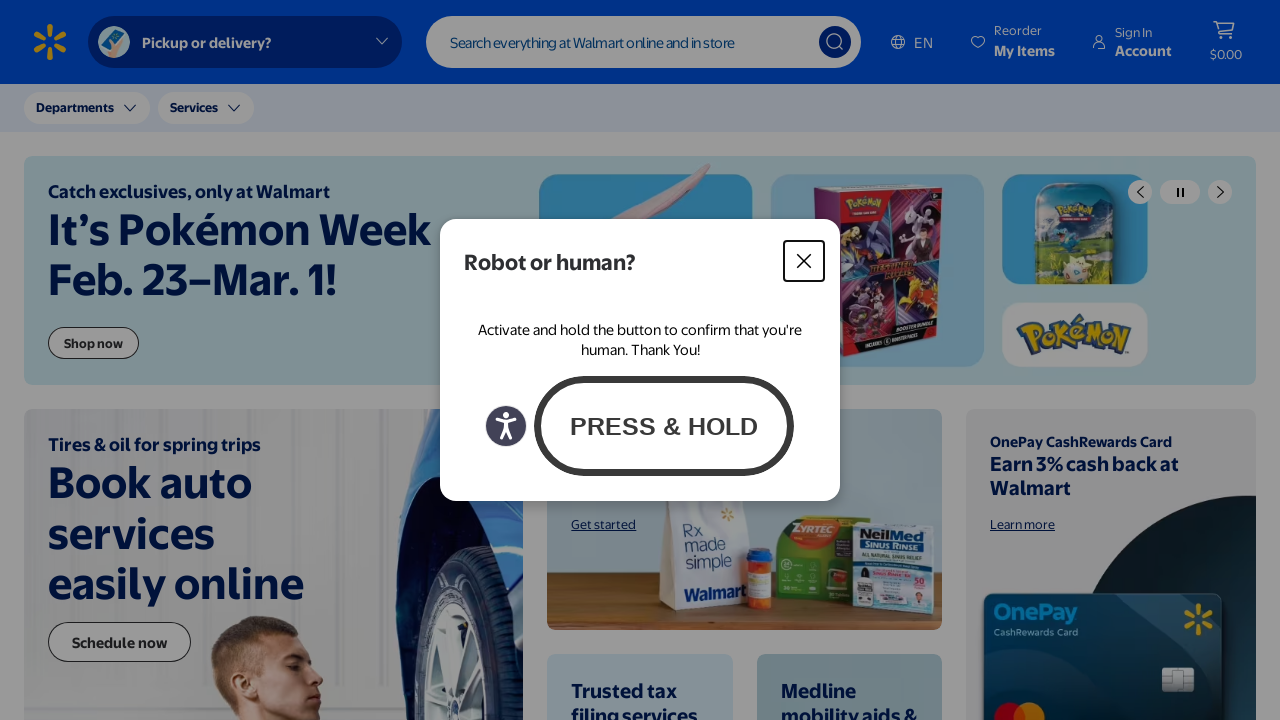

Title verification FAILED - normalized title not found in URL
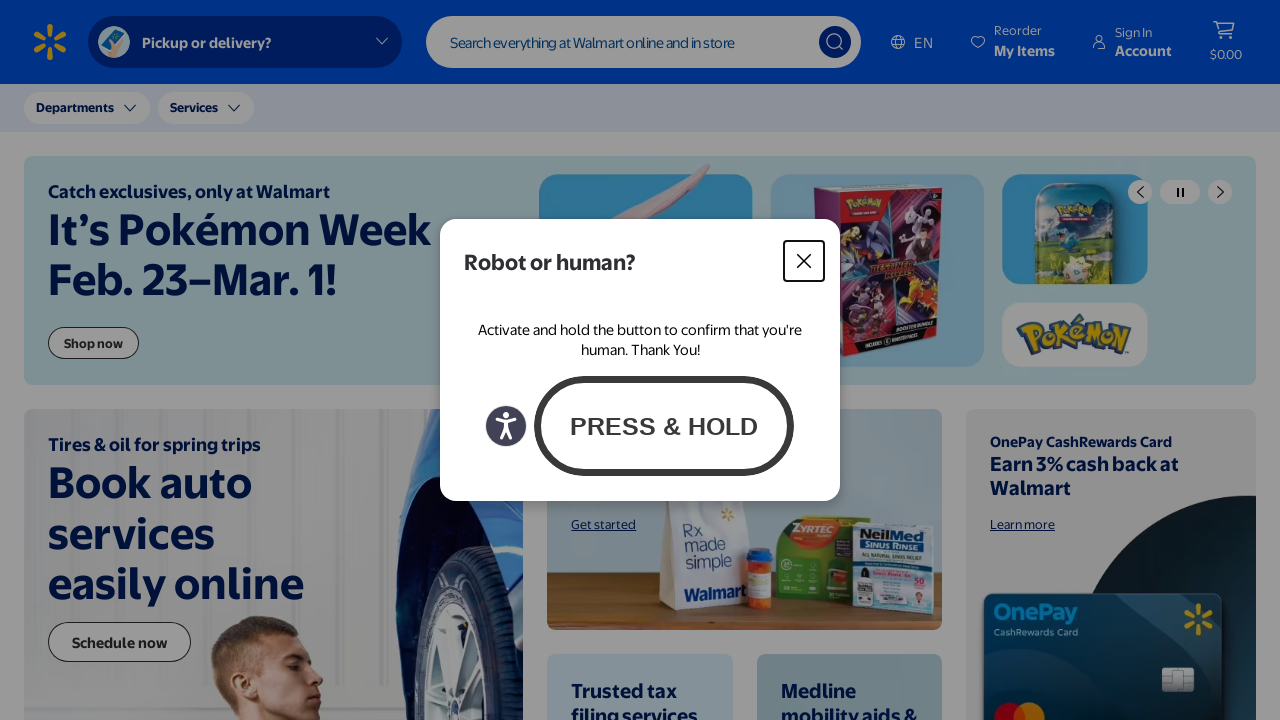

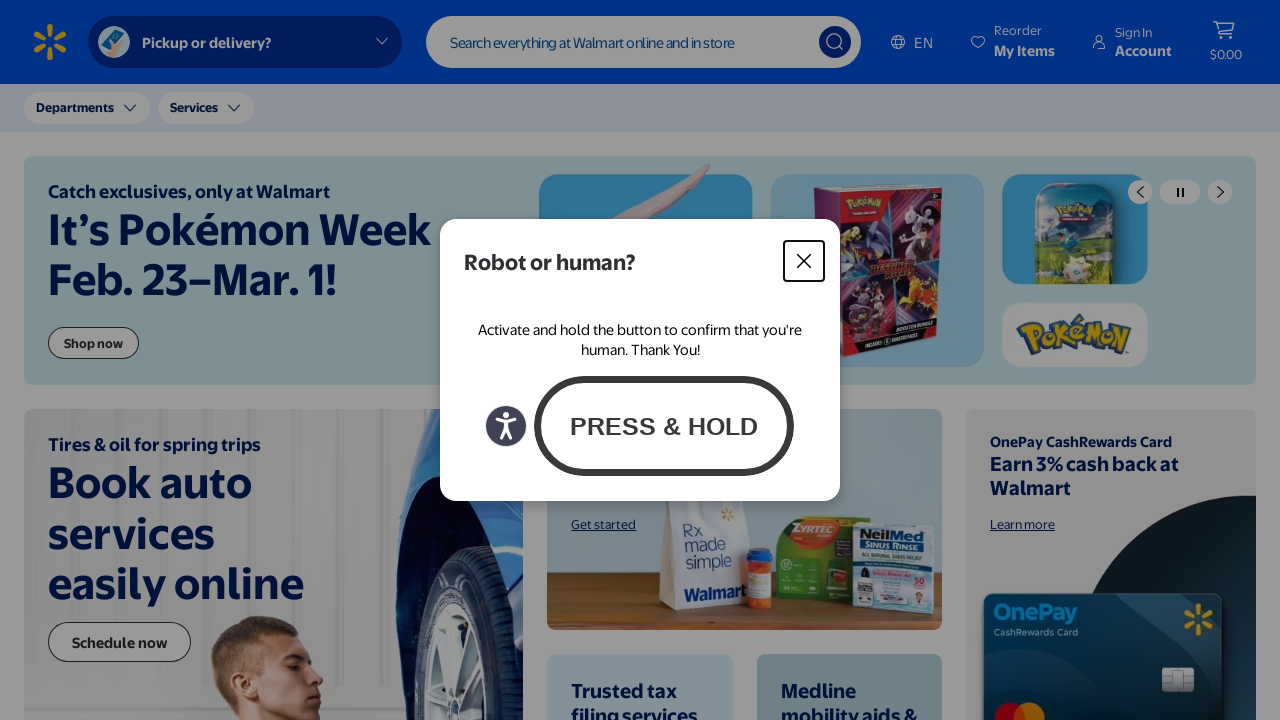